Tests dropdown menu selection by selecting year, month, and day values using three different selection methods (by index, by value, and by visible text)

Starting URL: https://testcenter.techproeducation.com/index.php?page=dropdown

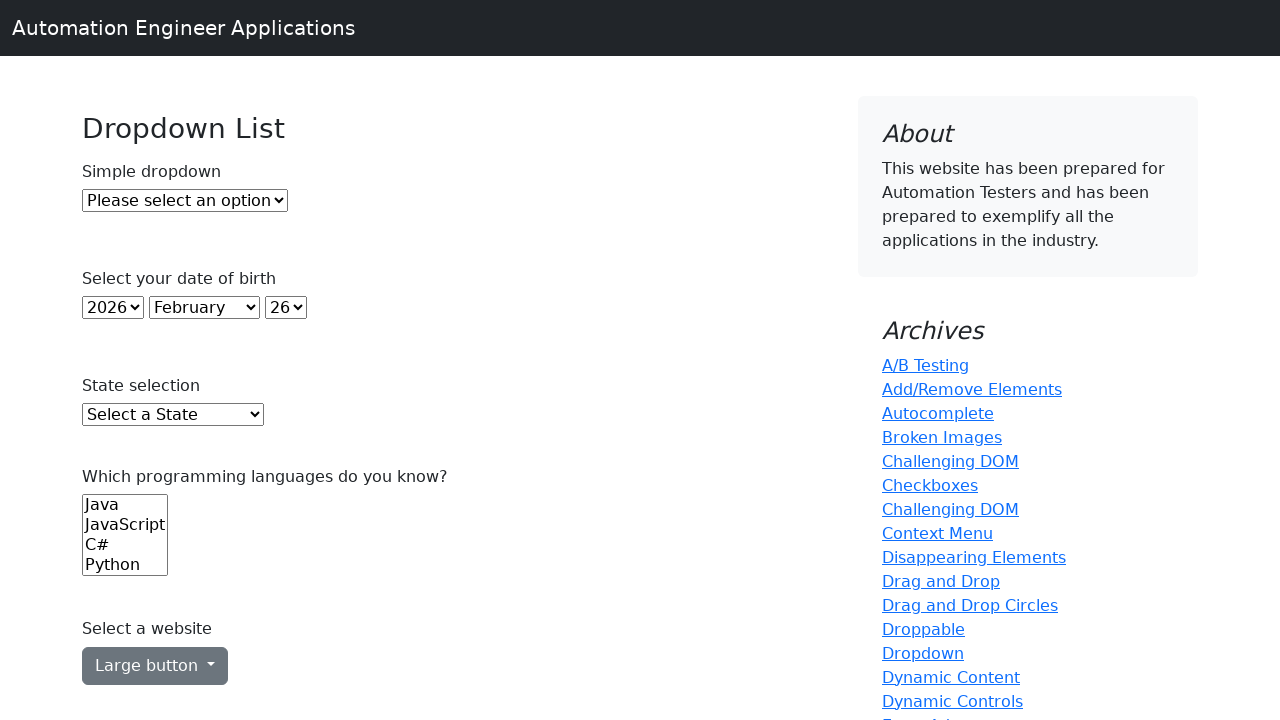

Navigated to dropdown test page
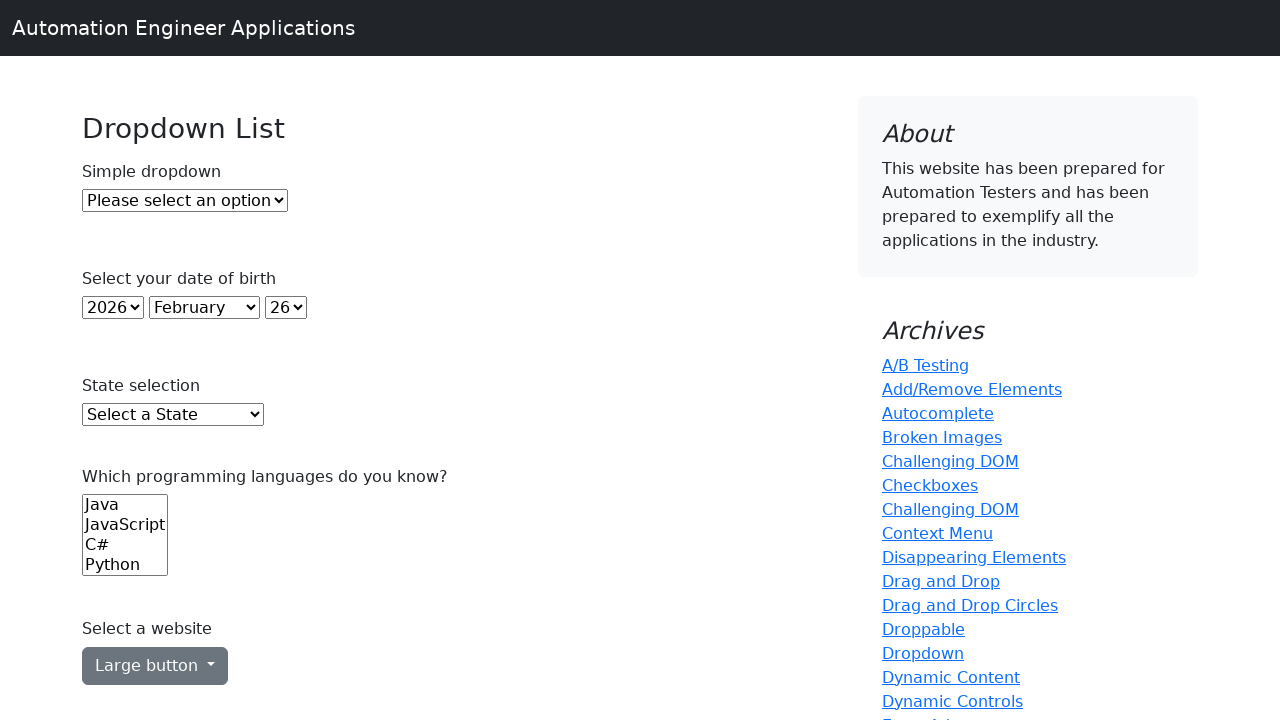

Selected year 2018 from year dropdown by index 5 on (//select)[2]
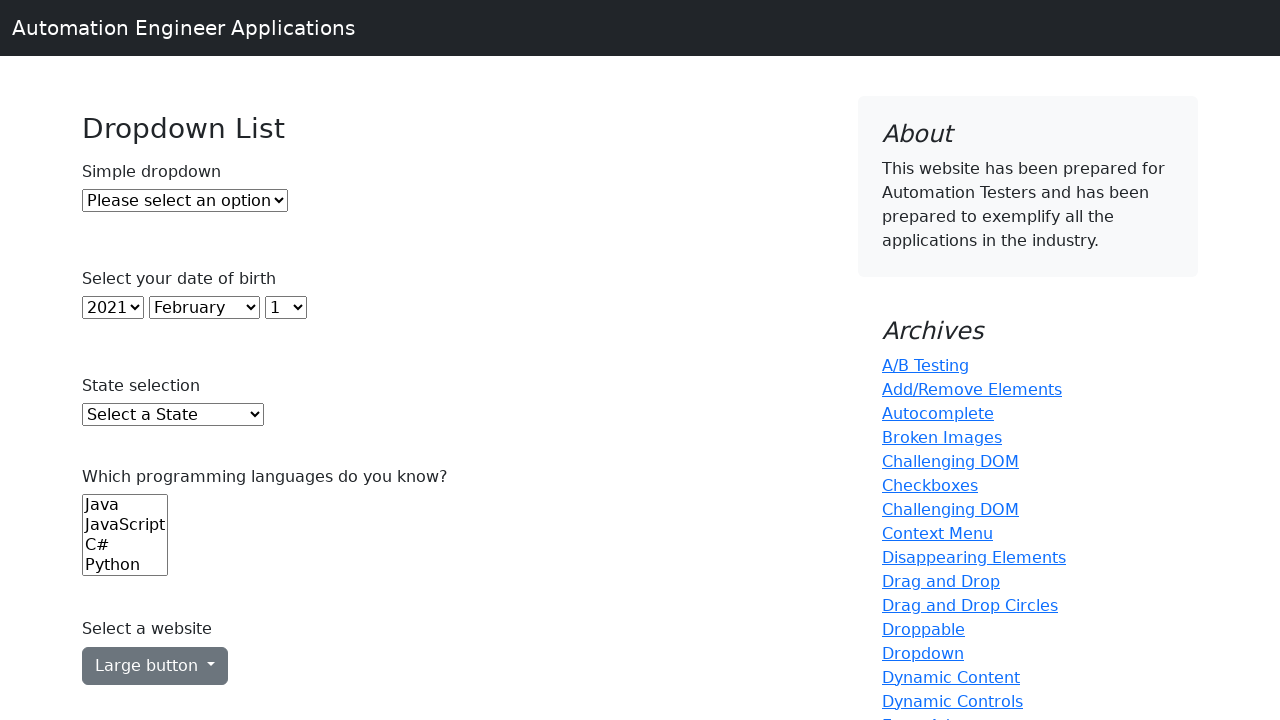

Selected July from month dropdown by value '6' on (//select)[3]
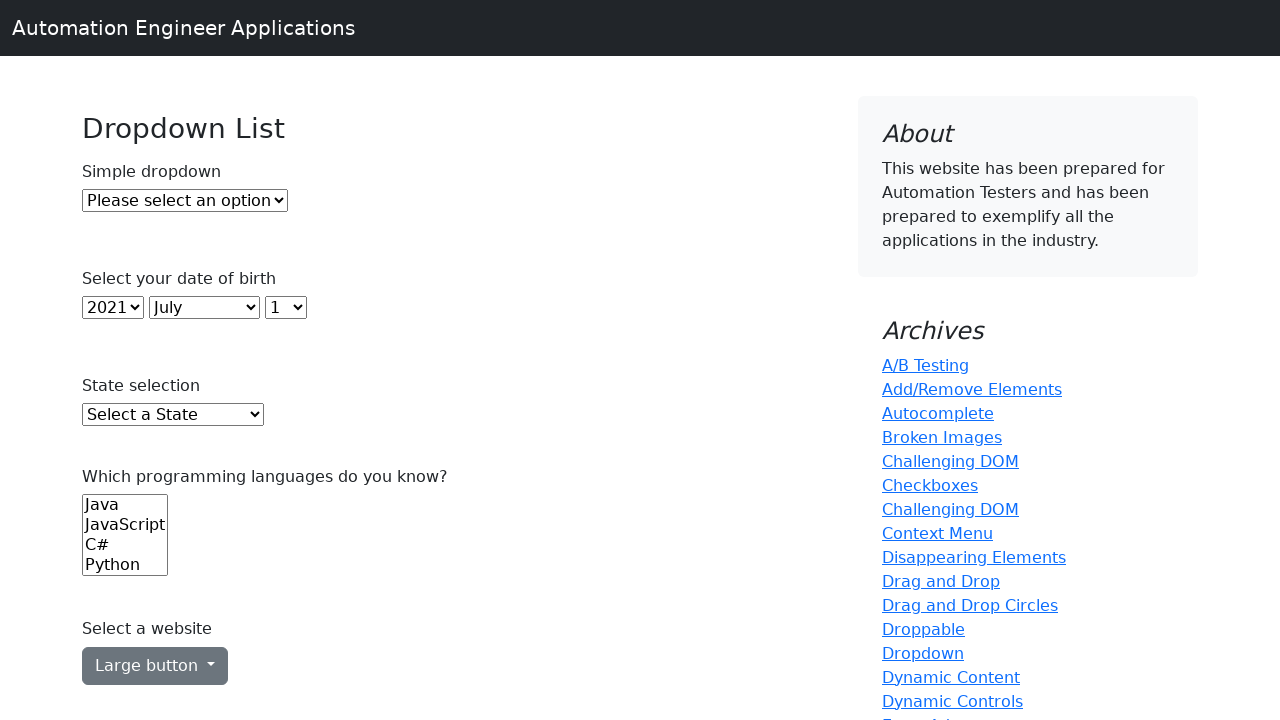

Selected day 15 from day dropdown by visible text on (//select)[4]
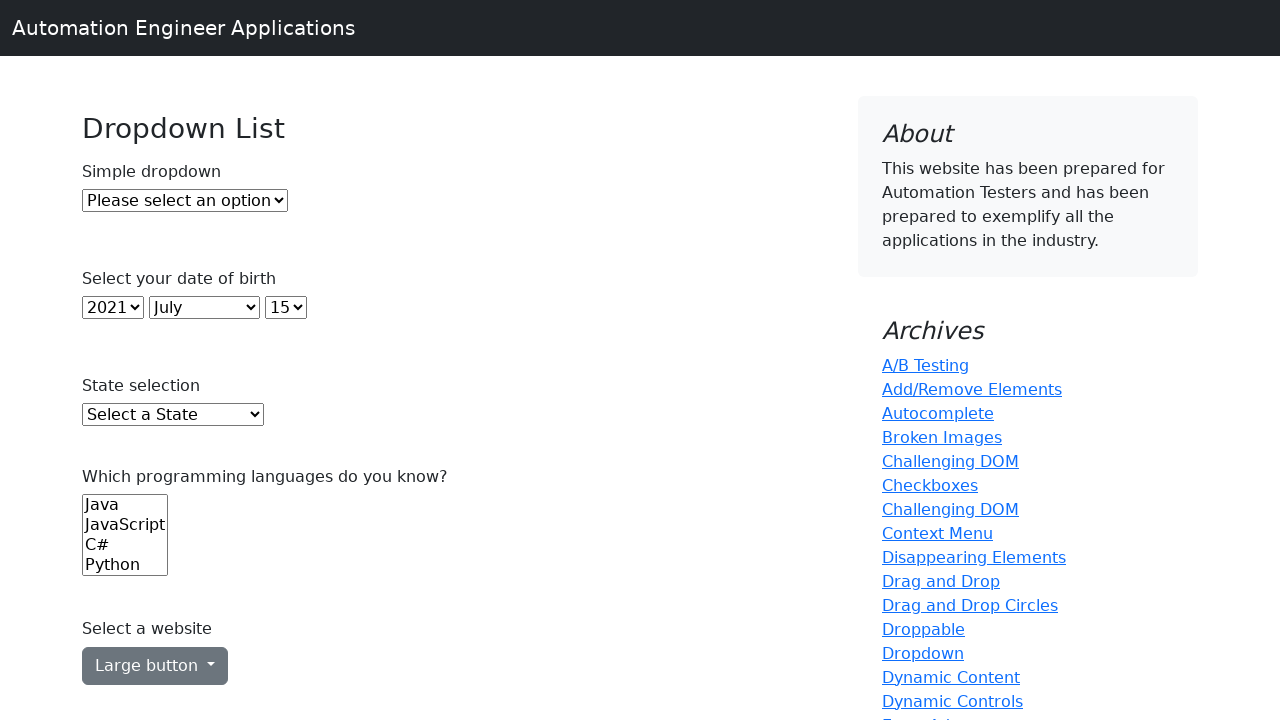

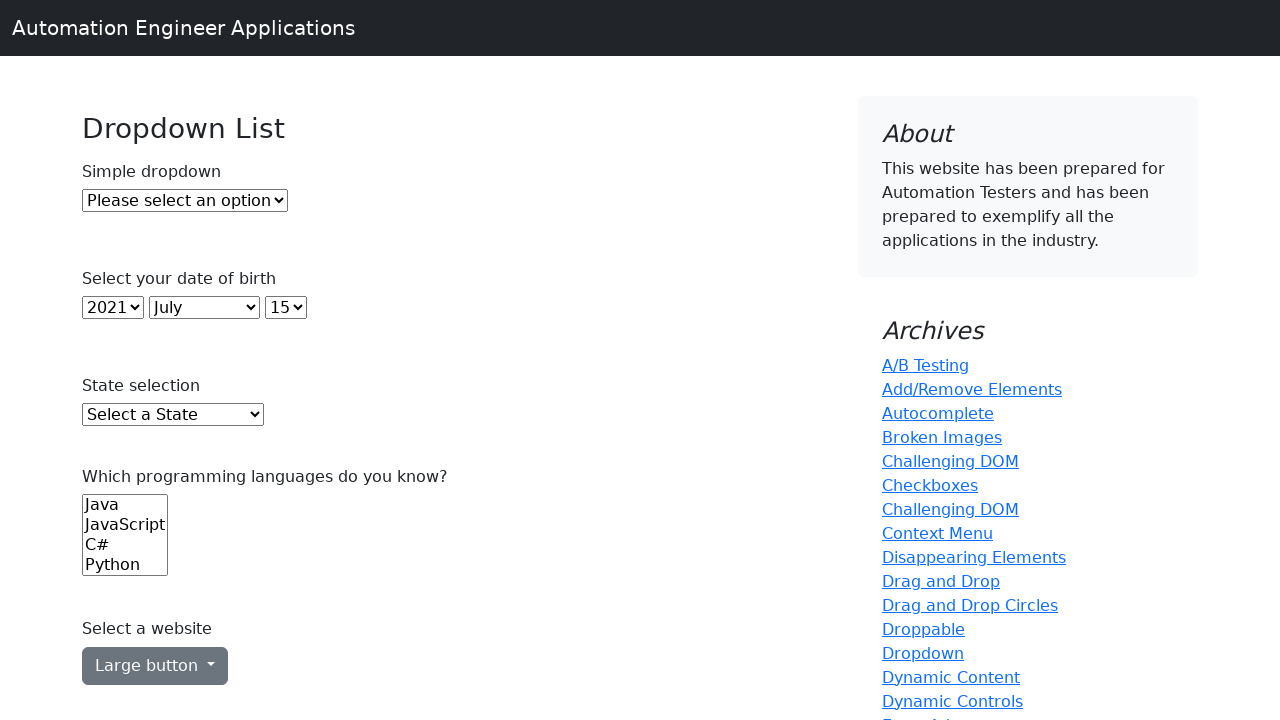